Tests drag and drop functionality by dragging an element from source to target location within an iframe

Starting URL: https://jqueryui.com/droppable/

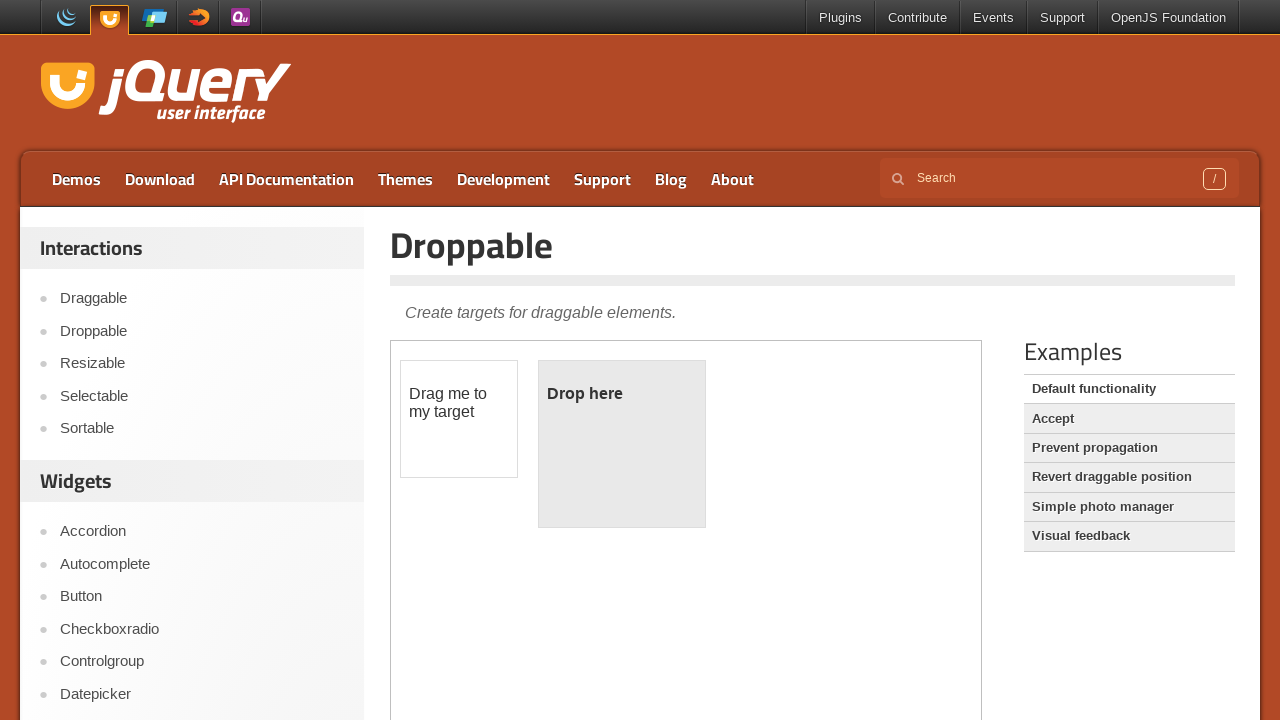

Located the demo iframe containing drag and drop elements
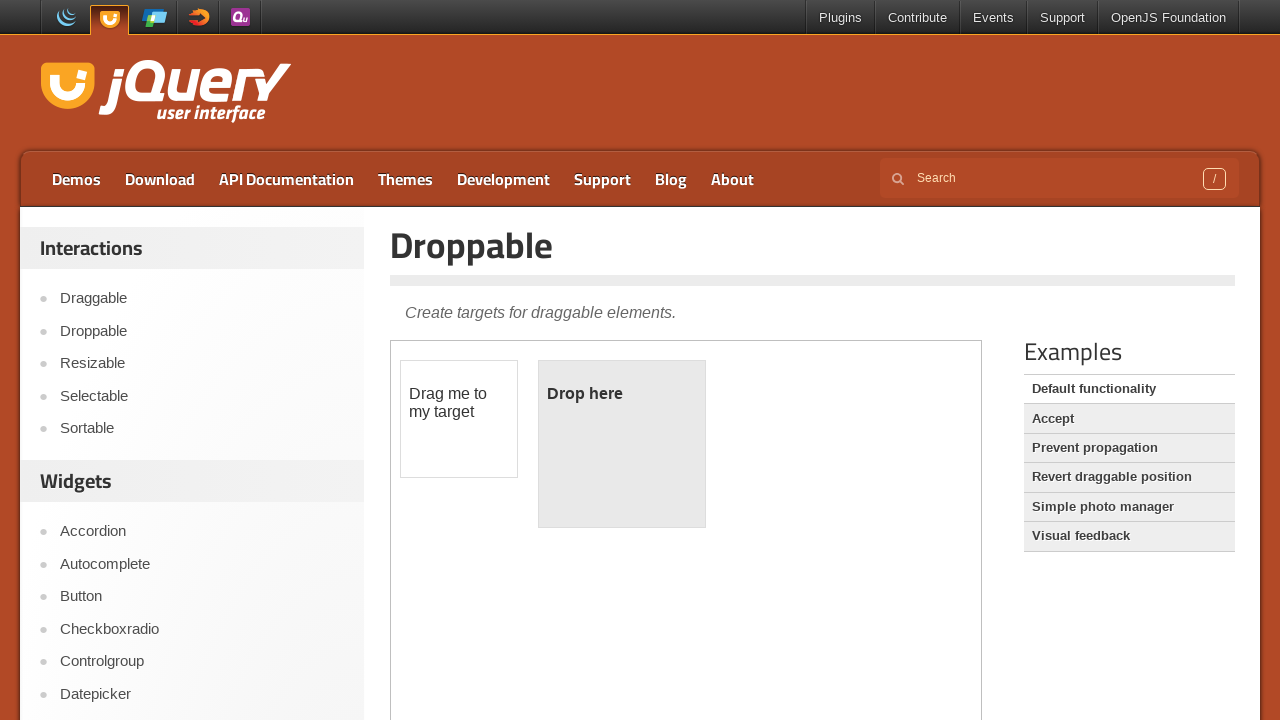

Located the draggable source element
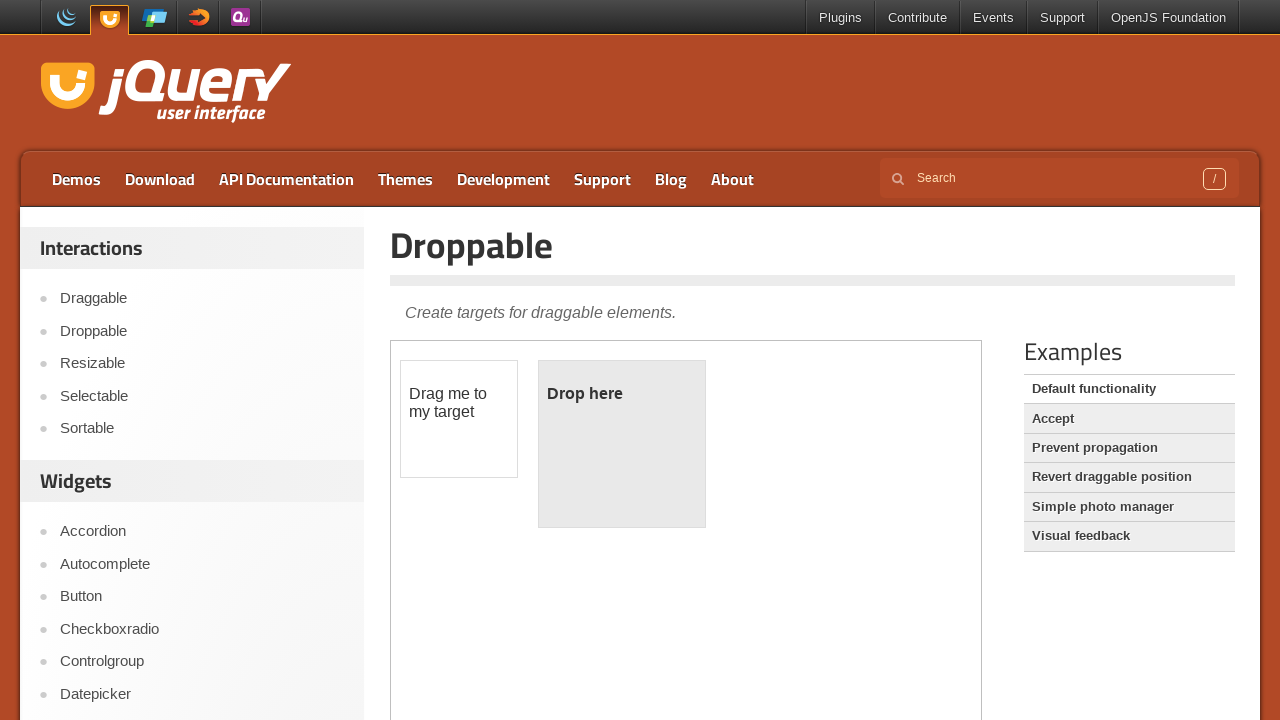

Located the droppable target element
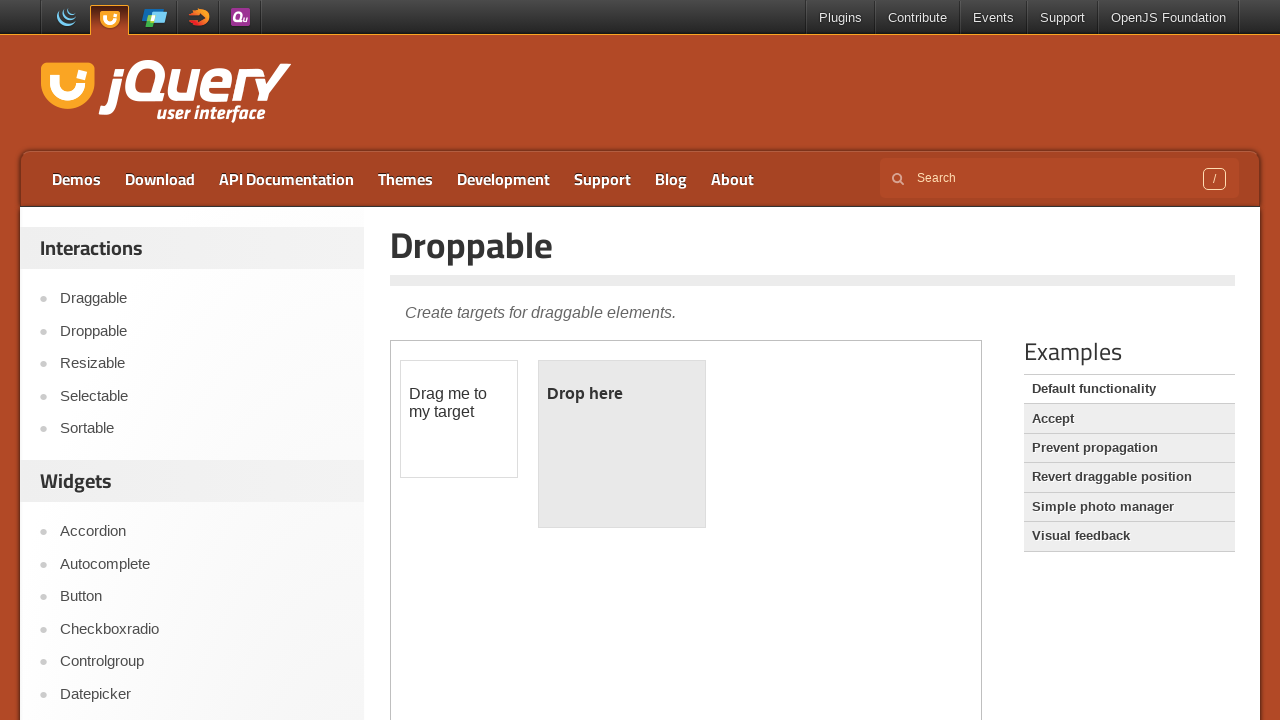

Dragged the source element to the target element at (622, 444)
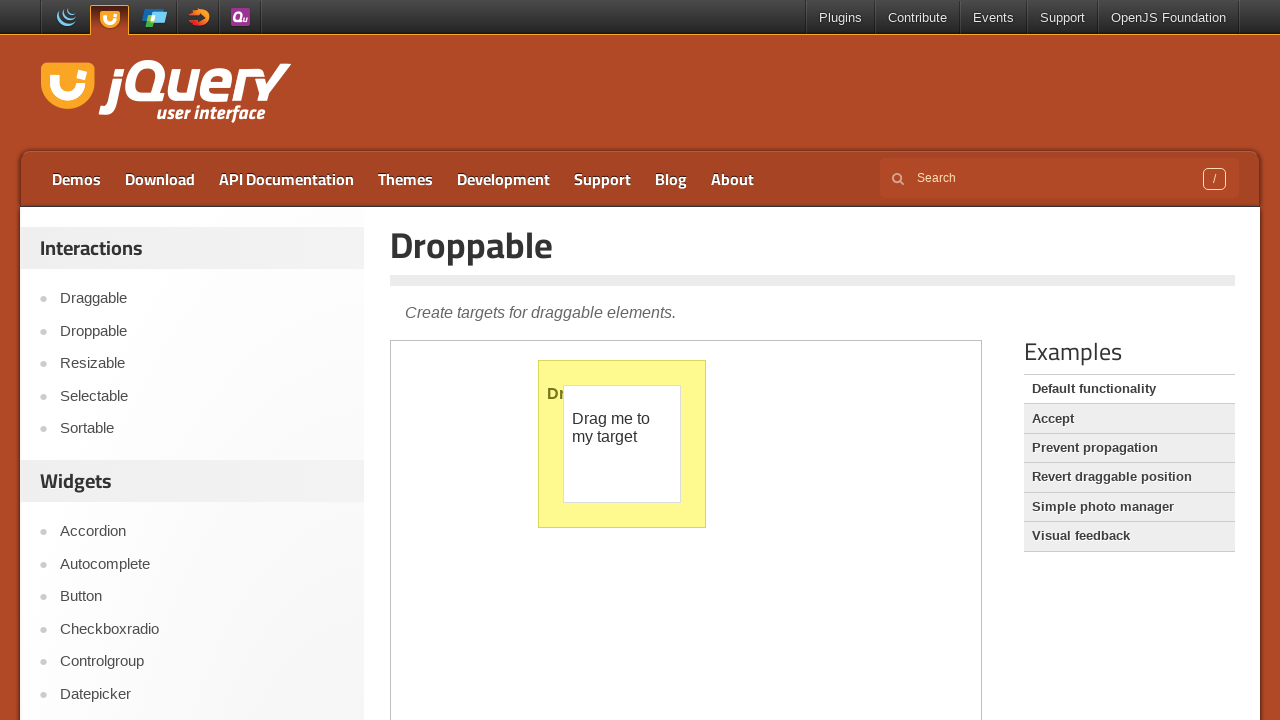

Retrieved the text content from the droppable element to verify drop success
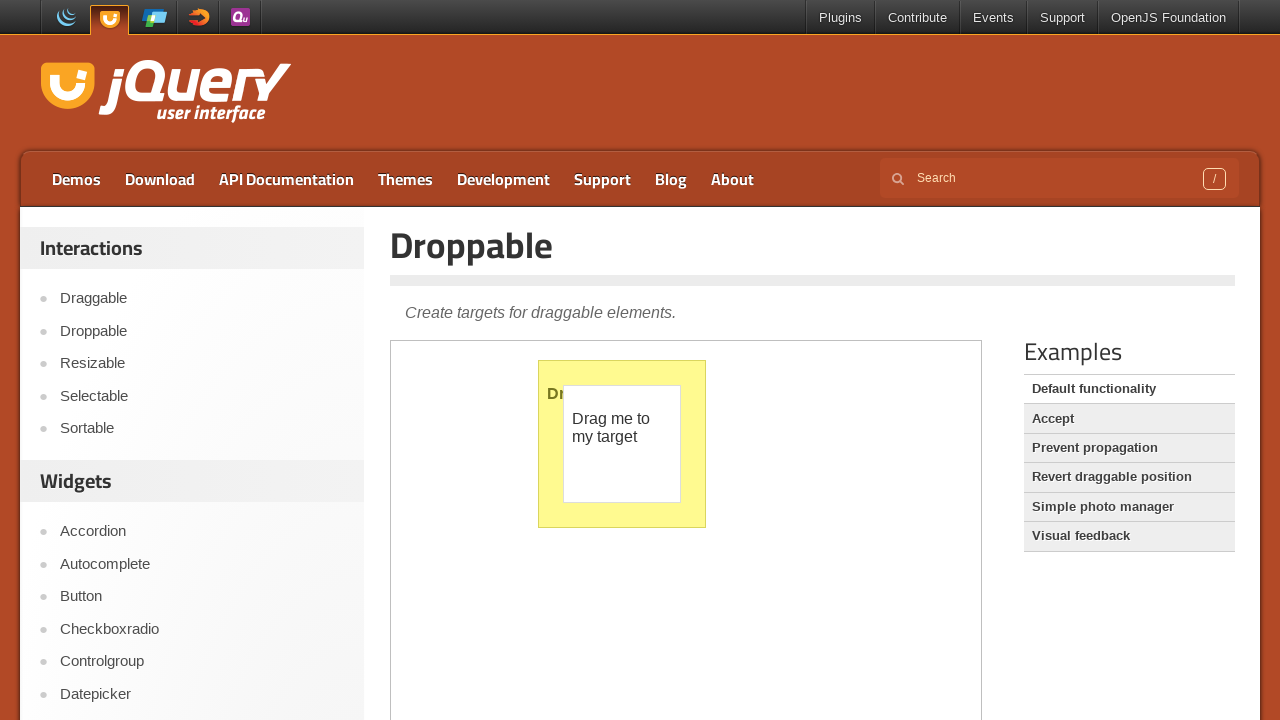

Verified that the dropped element displays 'Dropped!' text
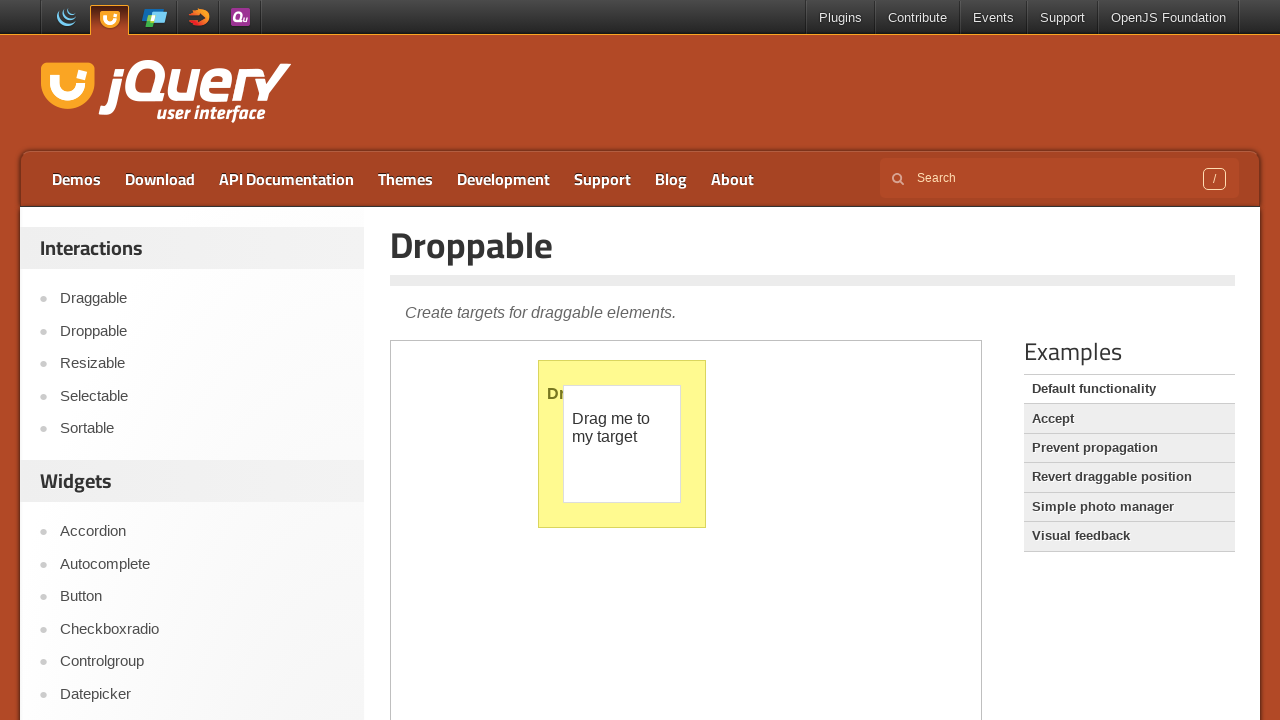

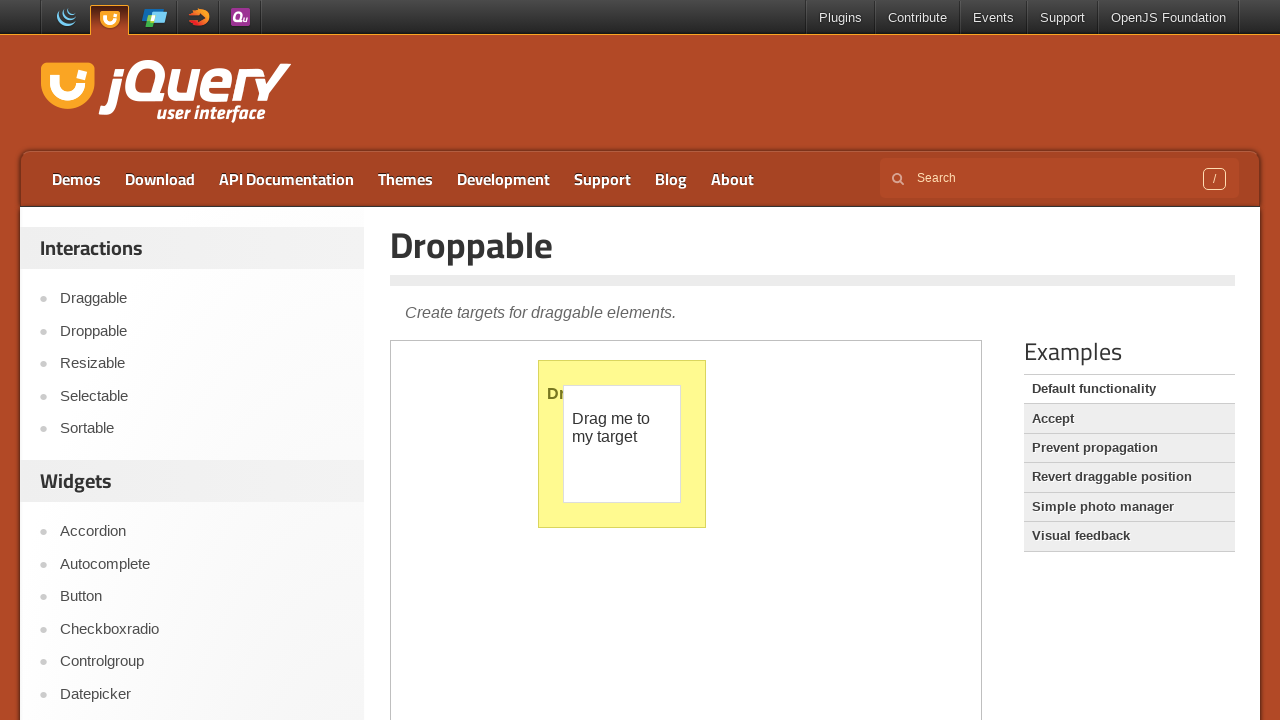